Tests registration form validation with various invalid phone number formats including too short, too long, and wrong prefix

Starting URL: https://alada.vn/tai-khoan/dang-ky.html

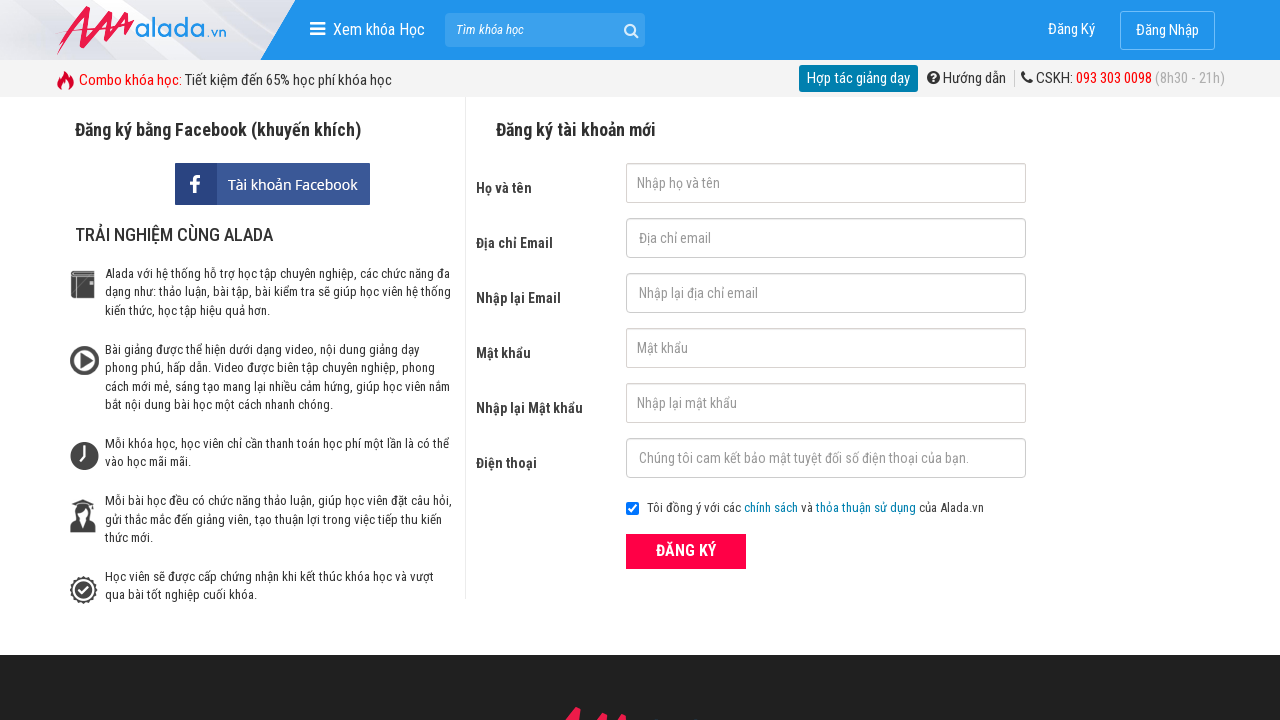

Filled first name field with 'Quang Hoang' on #txtFirstname
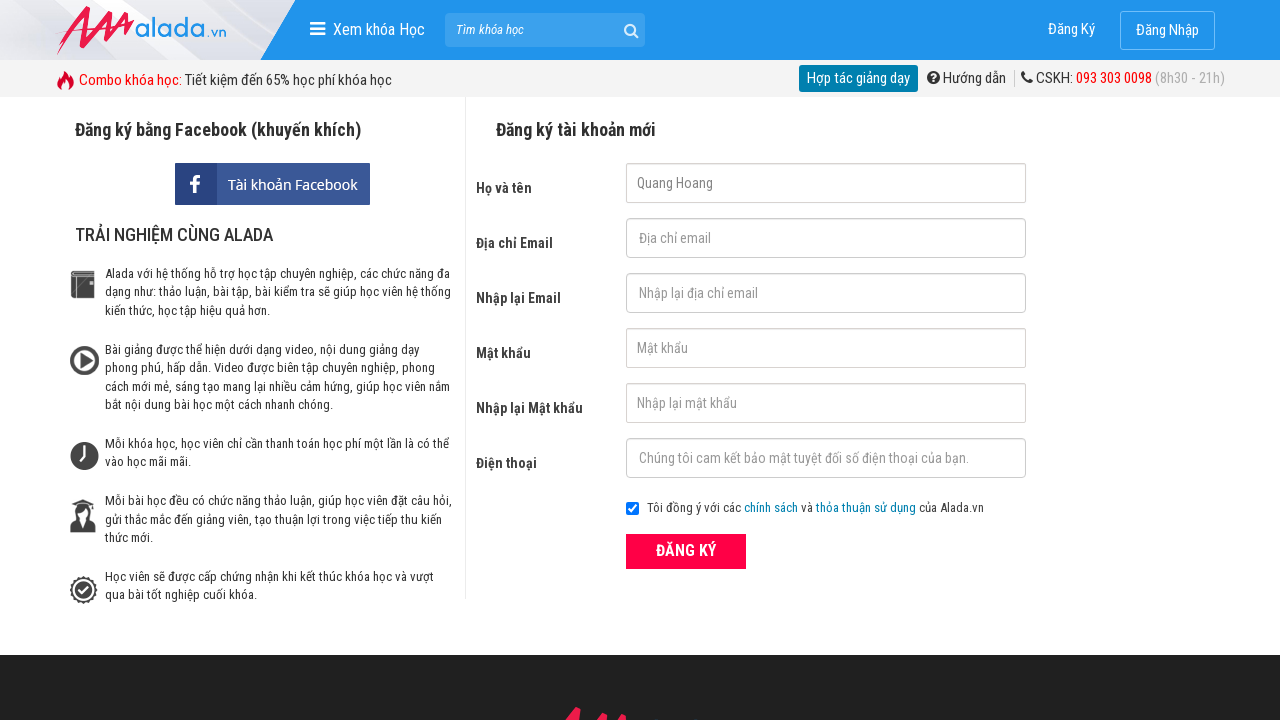

Filled email field with 'test@example.com' on #txtEmail
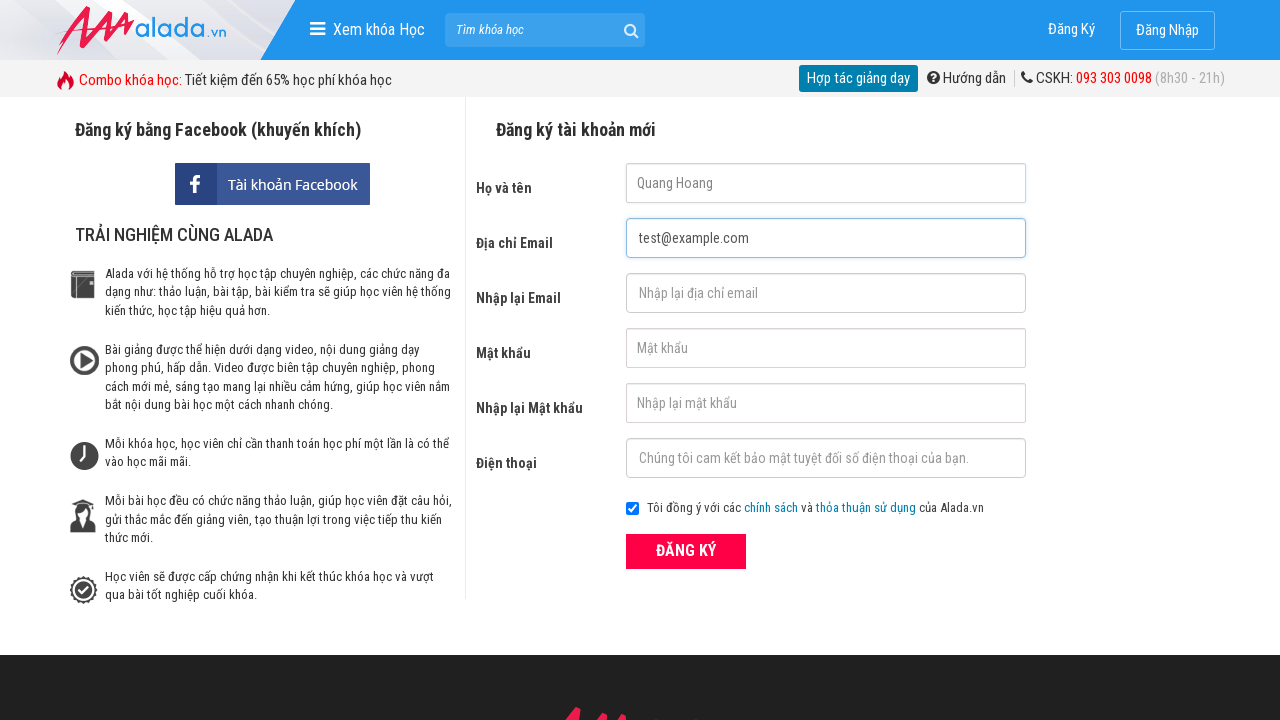

Filled confirm email field with 'test@example.com' on #txtCEmail
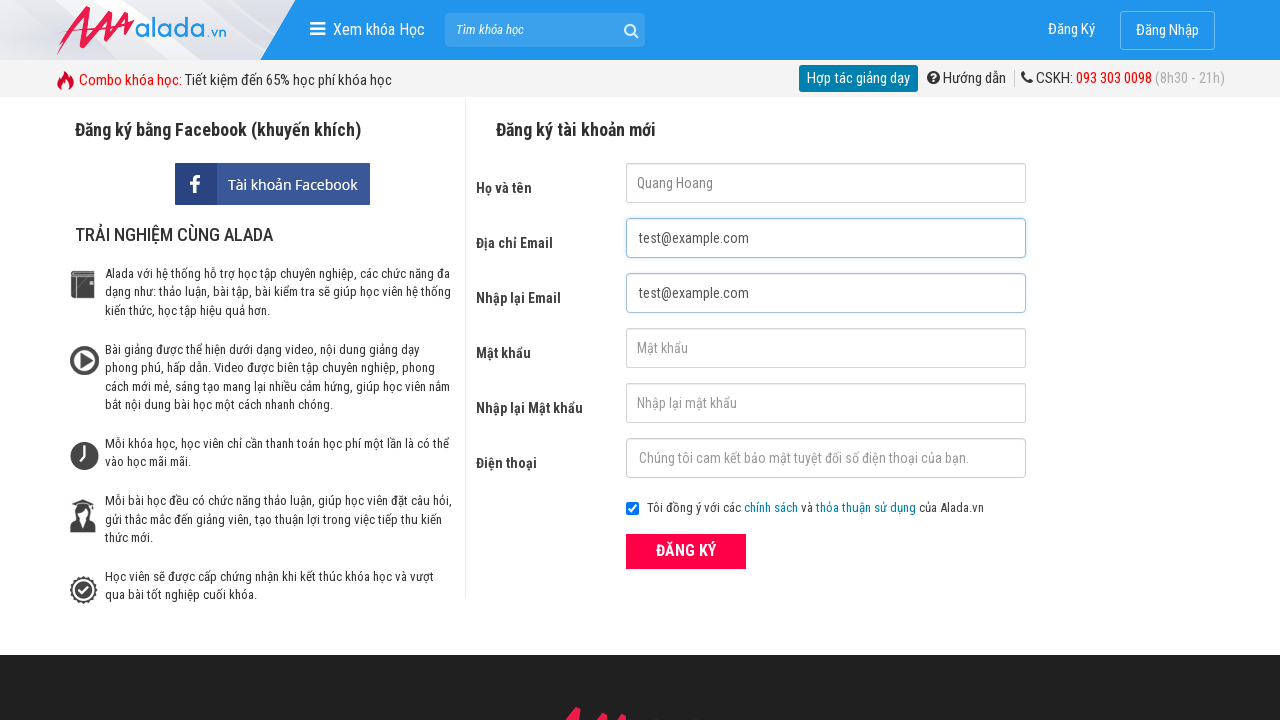

Filled password field with 'quanghoang@1' on #txtPassword
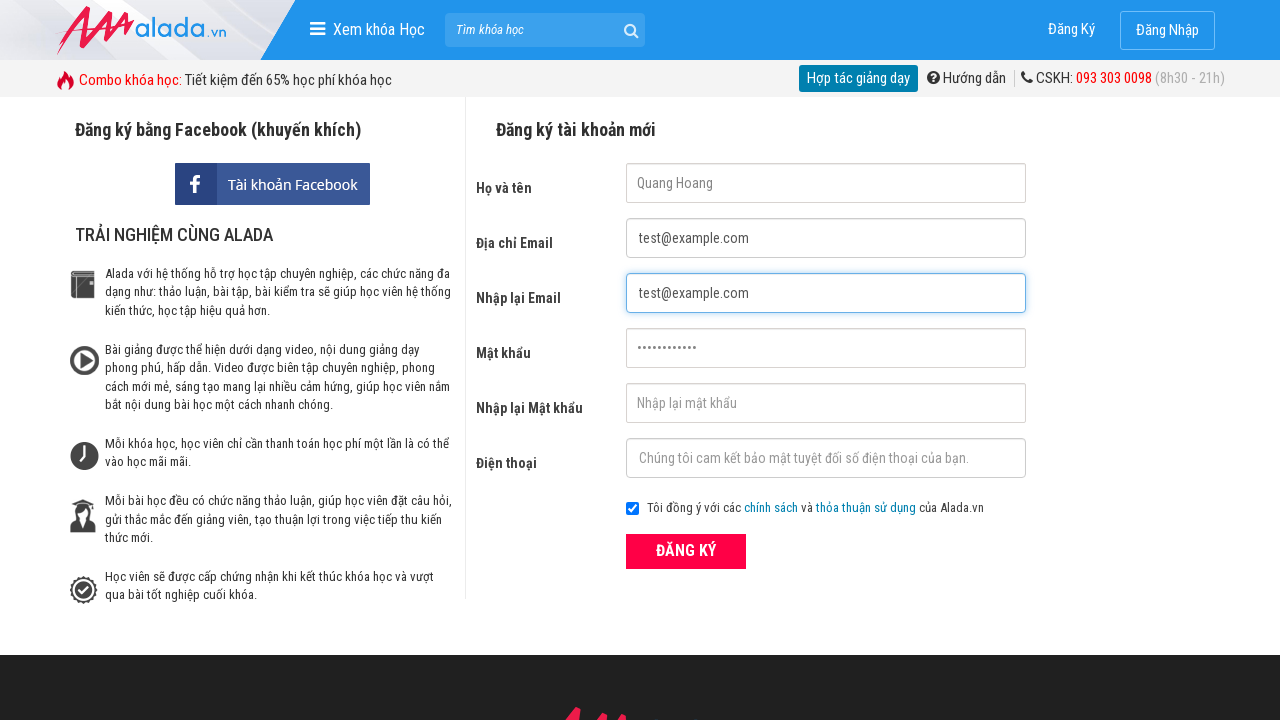

Filled confirm password field with 'quanghoang@1' on #txtCPassword
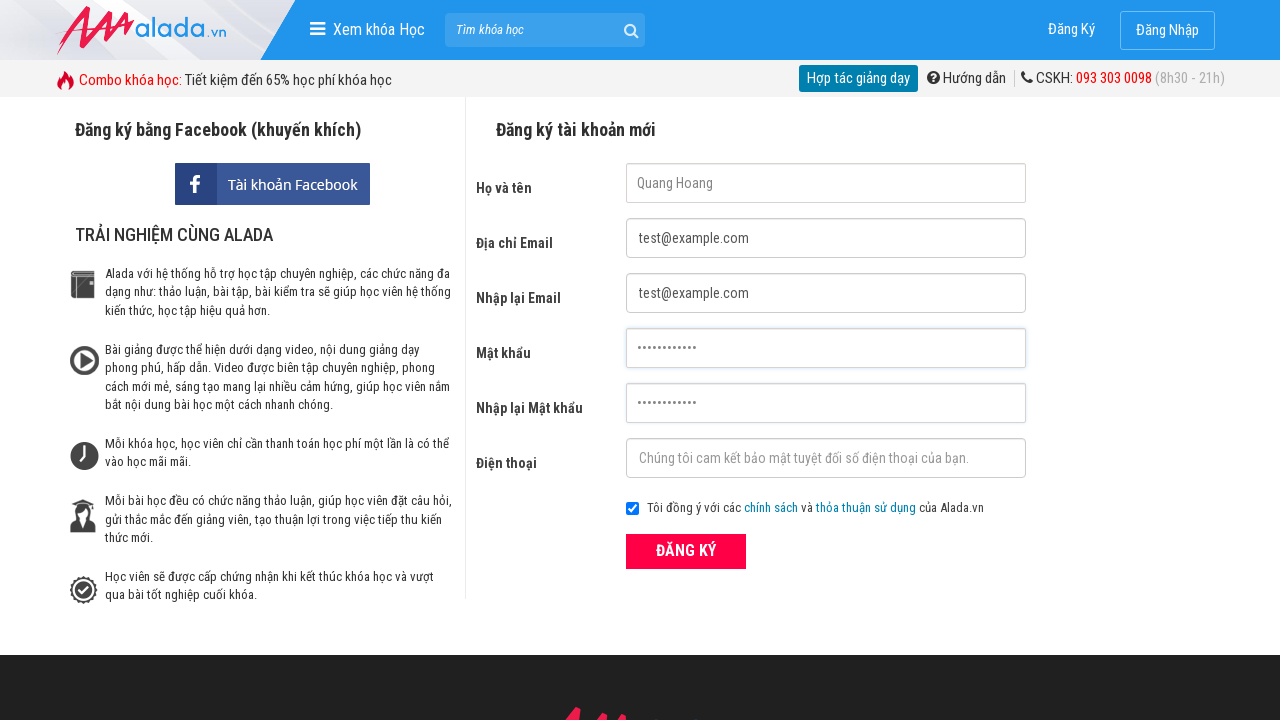

Filled phone field with too short number '09023' on #txtPhone
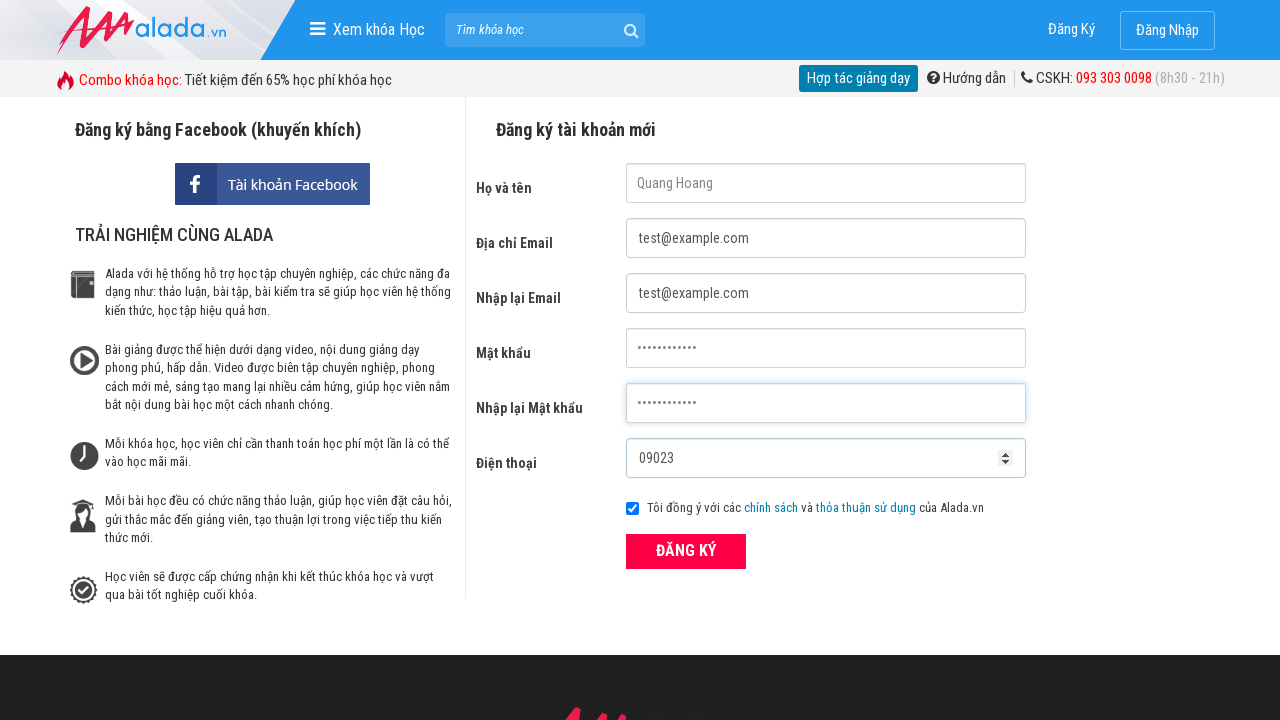

Clicked ĐĂNG KÝ (register) button at (686, 551) on xpath=//button[text() = 'ĐĂNG KÝ' and @type='submit']
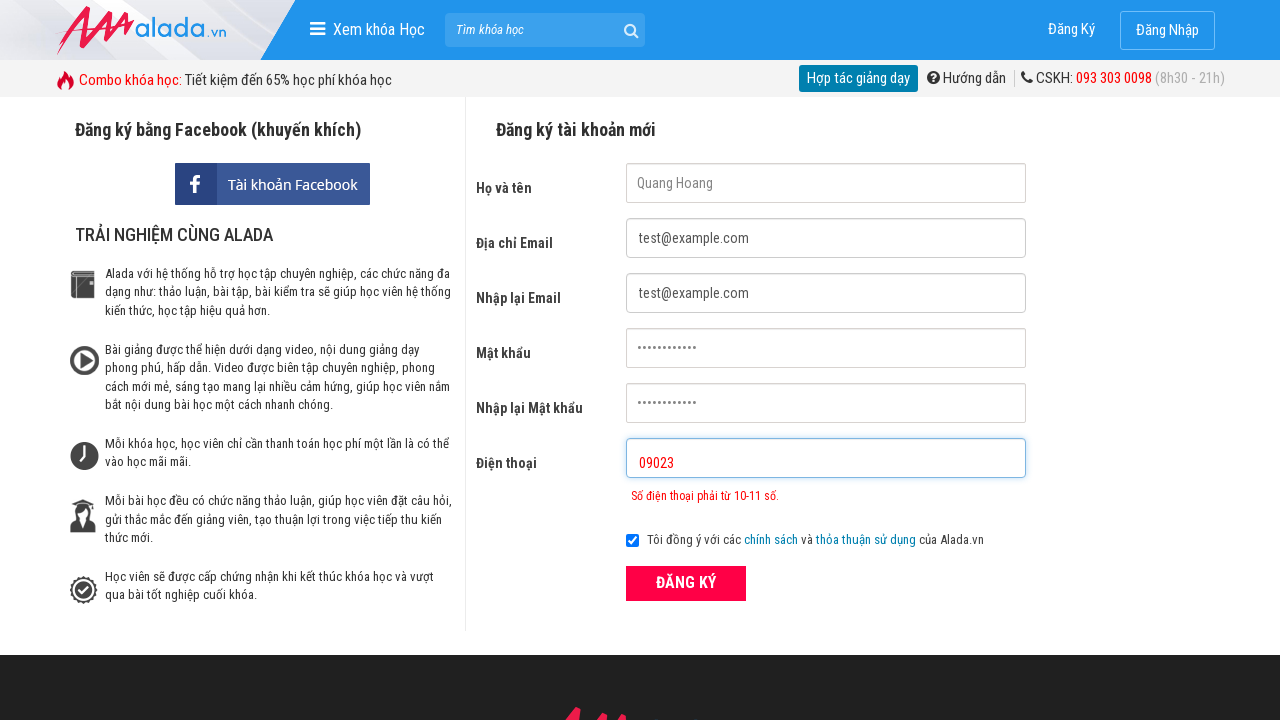

Error message appeared for phone field
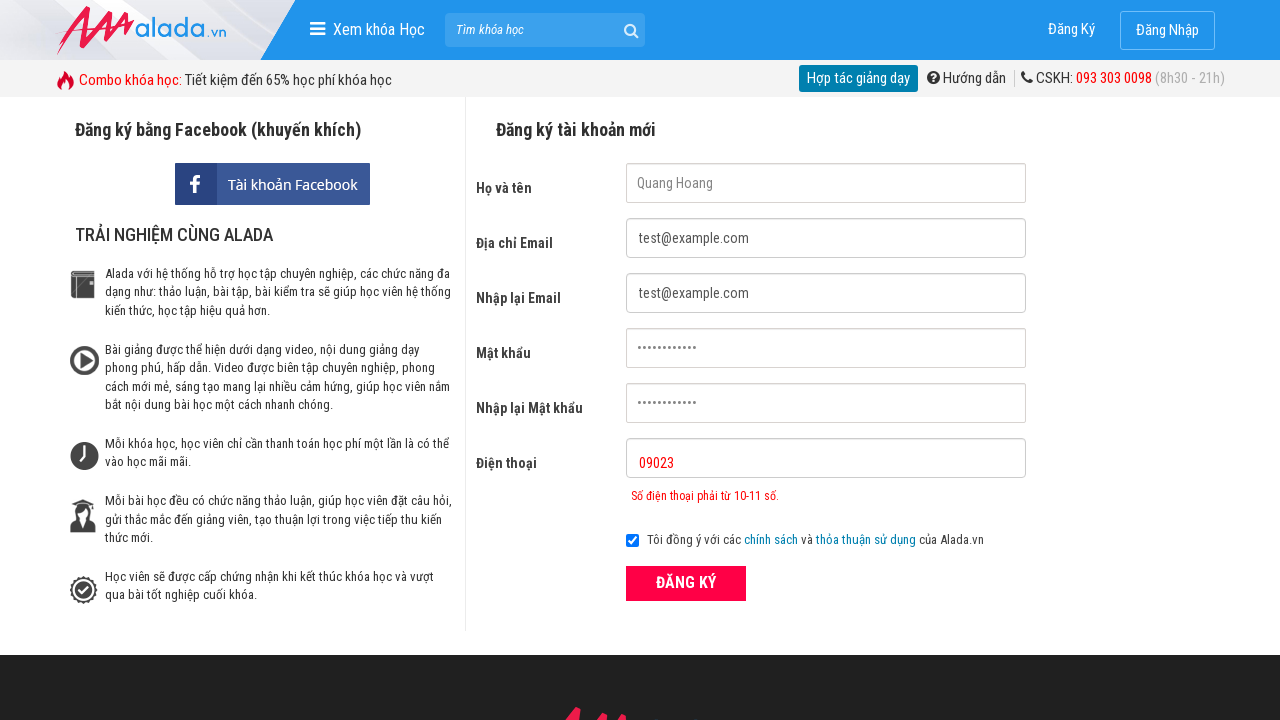

Cleared phone field on #txtPhone
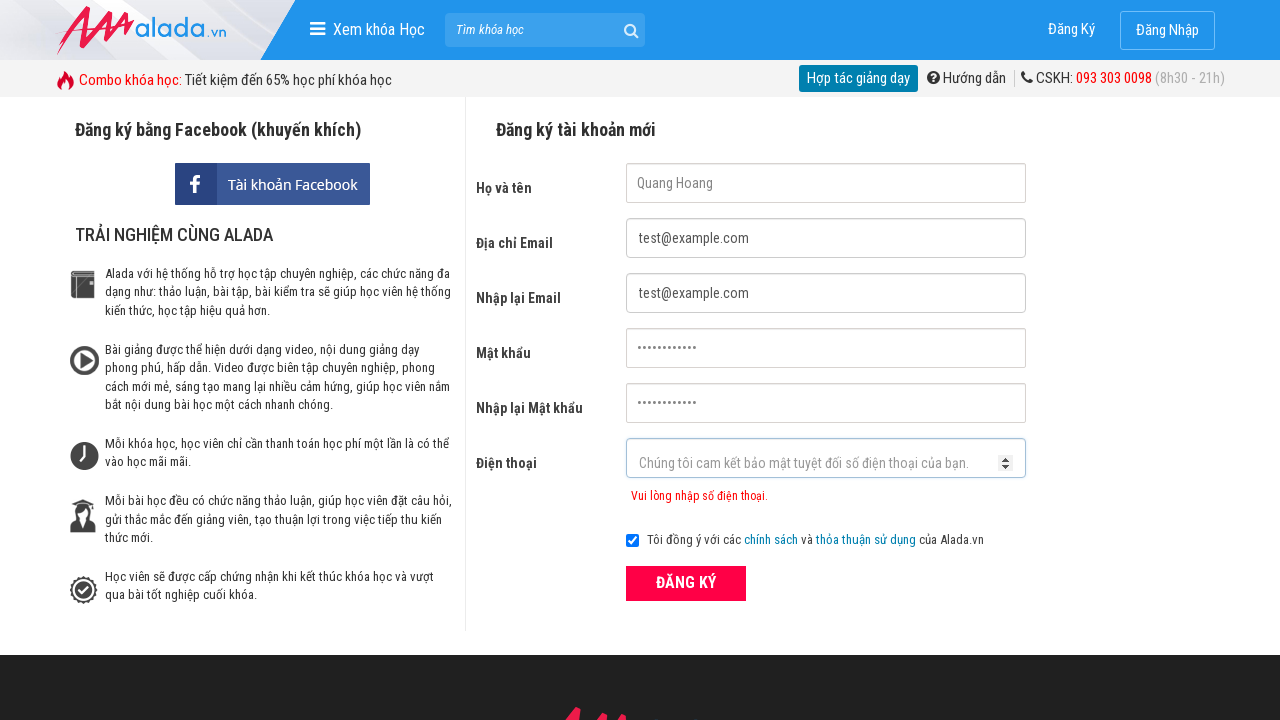

Filled phone field with too long number '0902334234534534' on #txtPhone
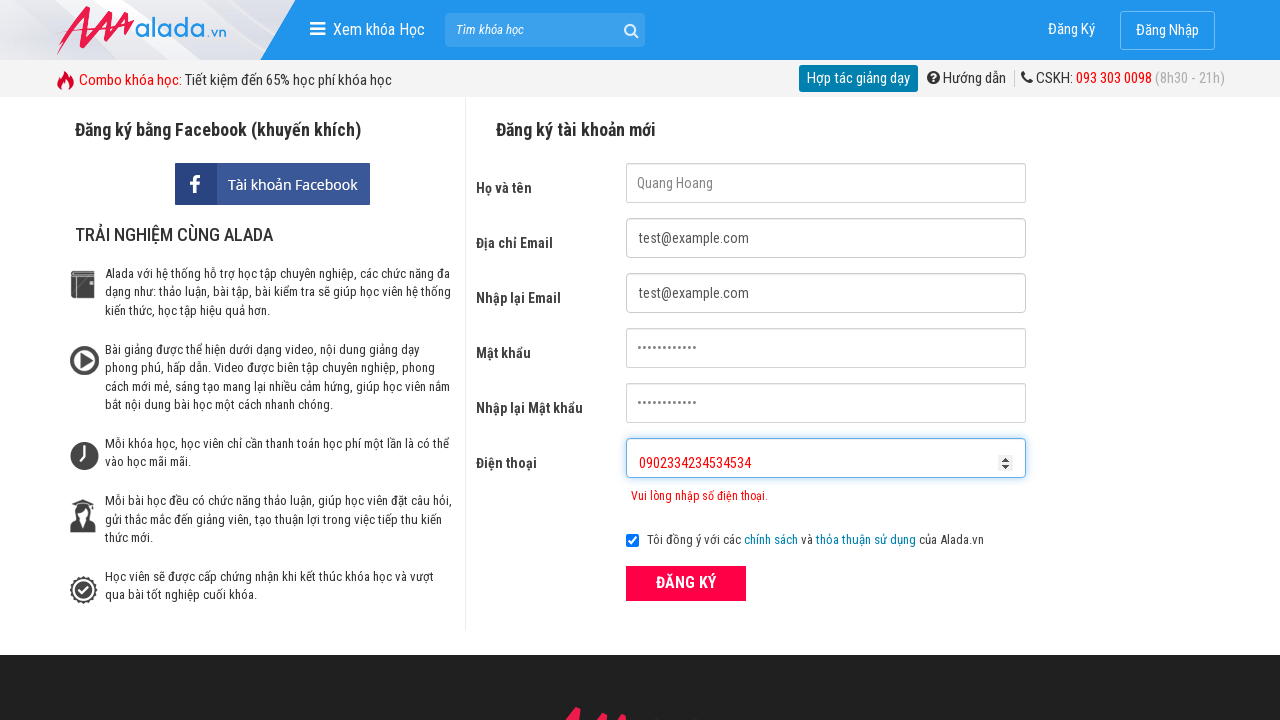

Cleared phone field on #txtPhone
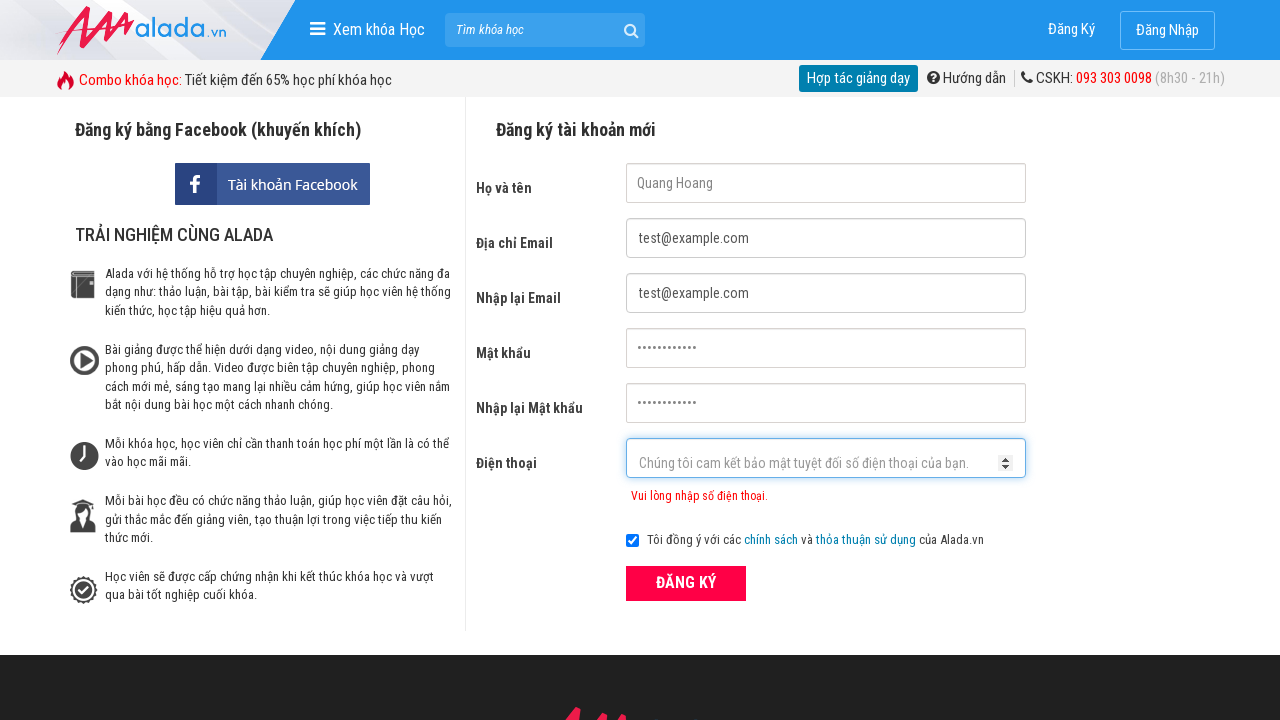

Filled phone field with invalid prefix number '014545454345345' on #txtPhone
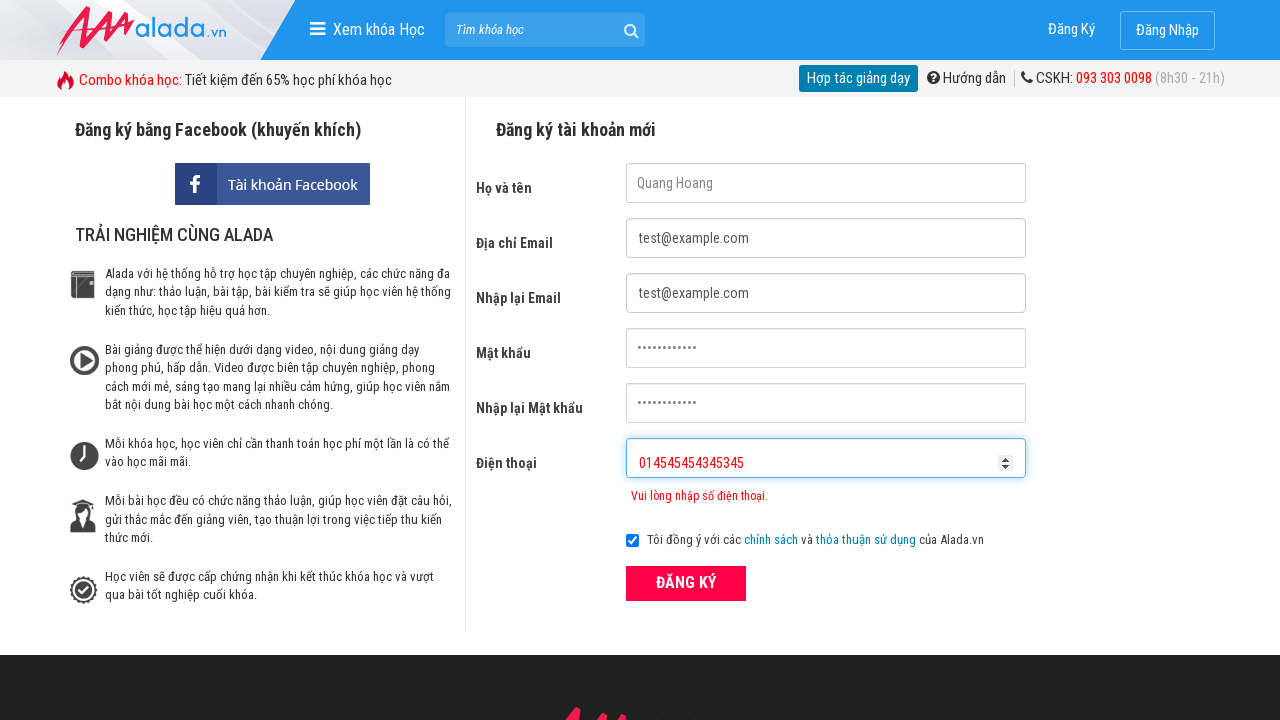

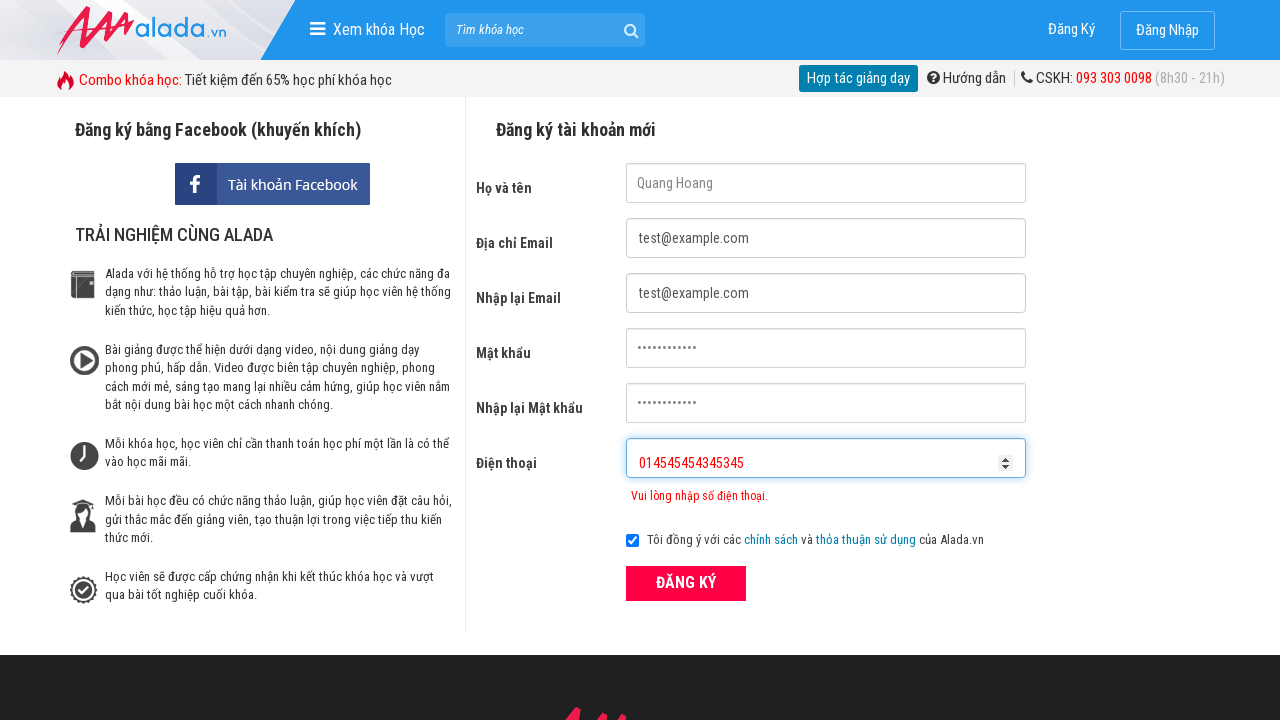